Navigates to Kotuszkowo blog website and verifies the page title matches expected value

Starting URL: http://kotuszkowo.pl/

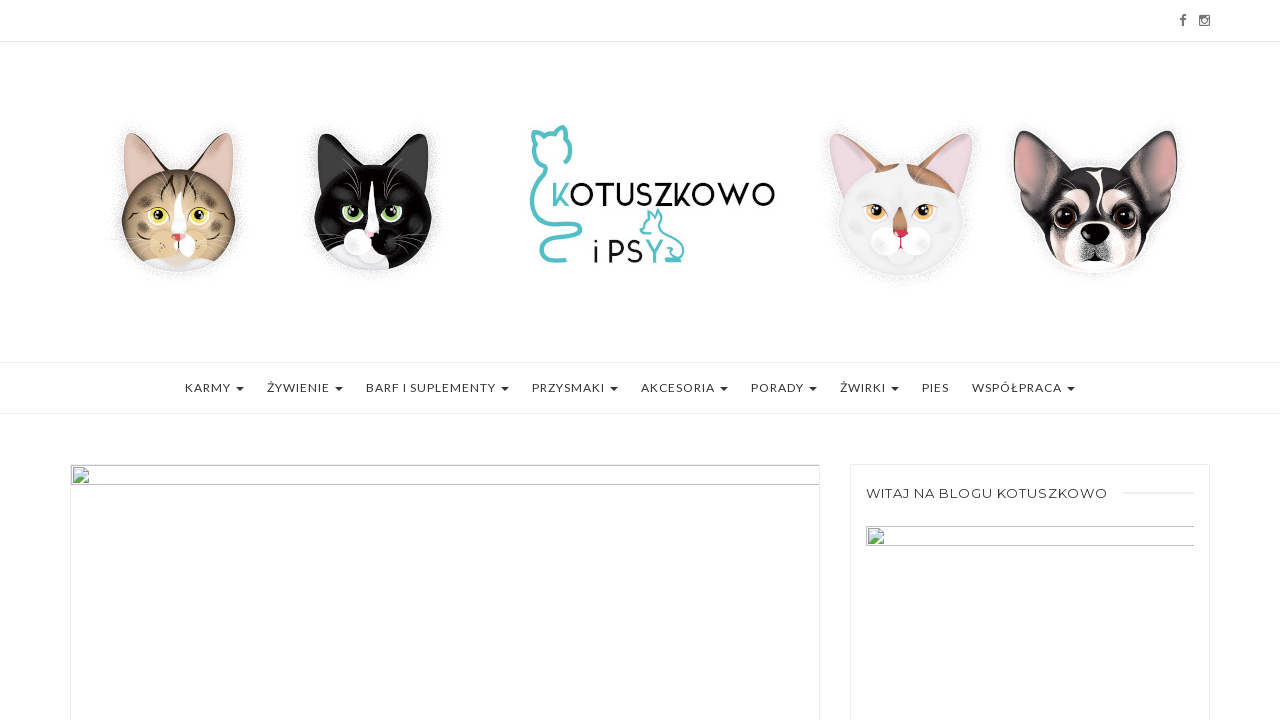

Navigated to Kotuszkowo blog website
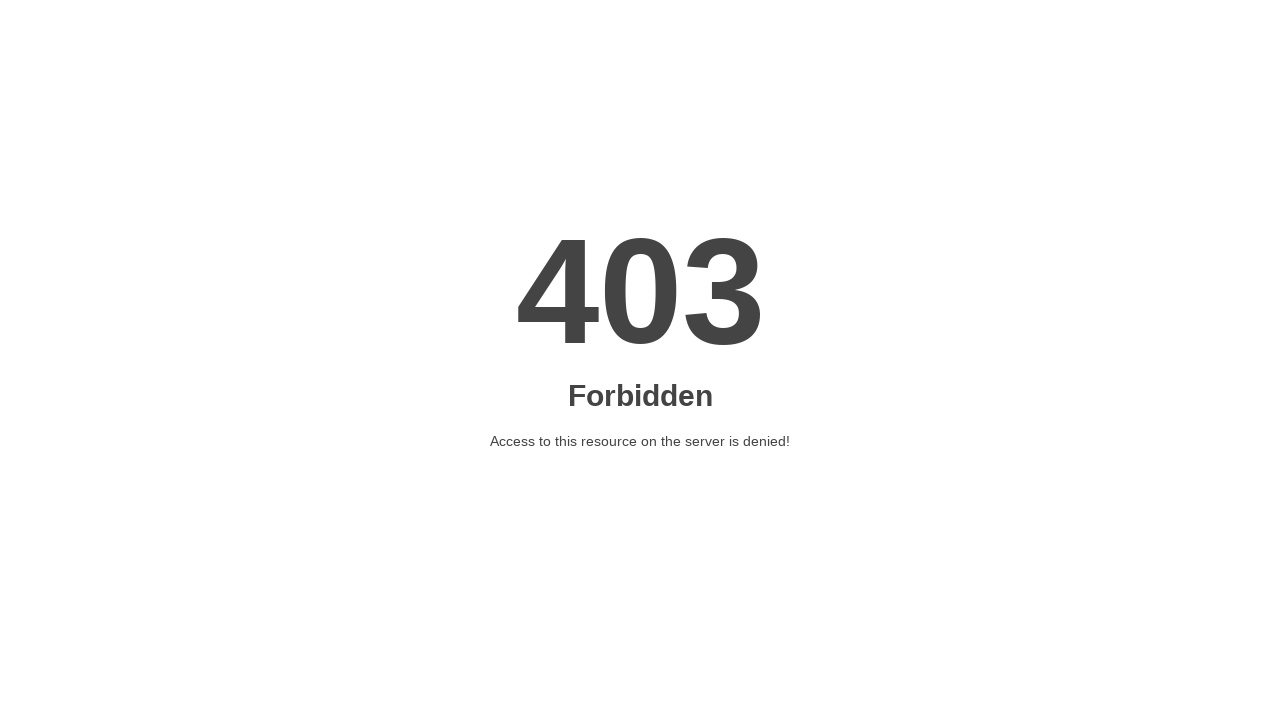

Page fully loaded (domcontentloaded event fired)
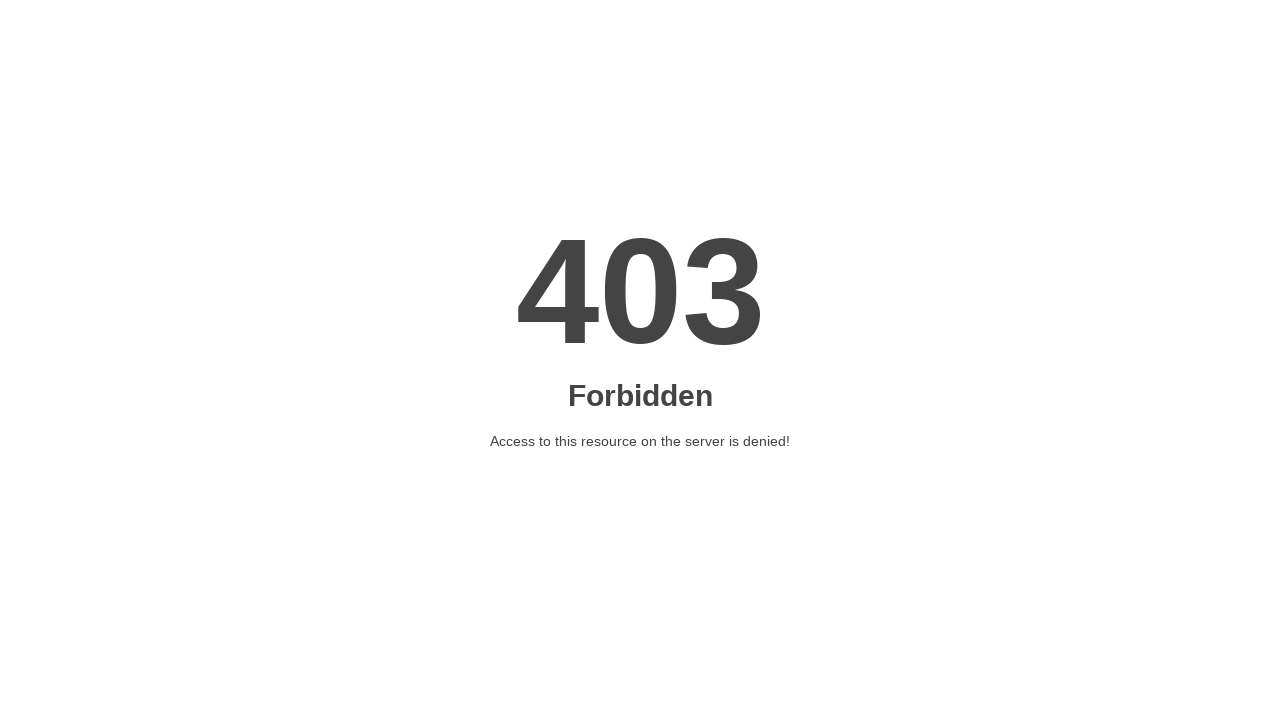

Retrieved page title: '403 Forbidden'
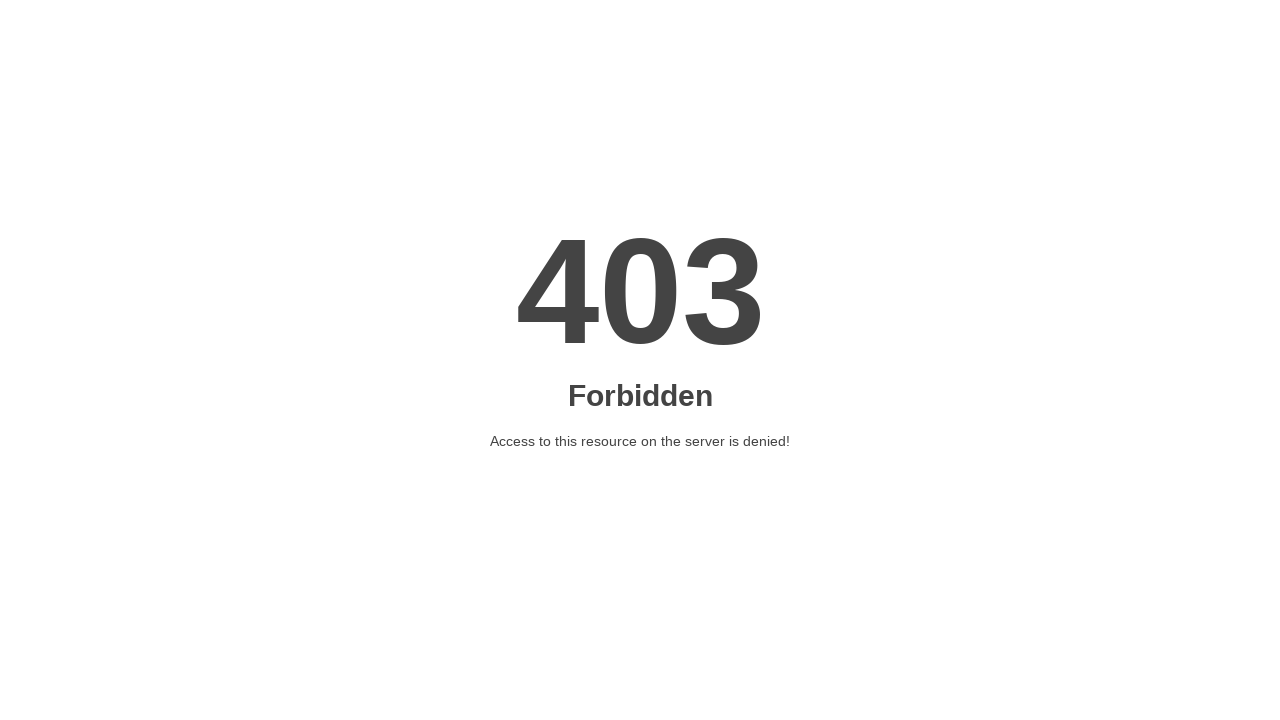

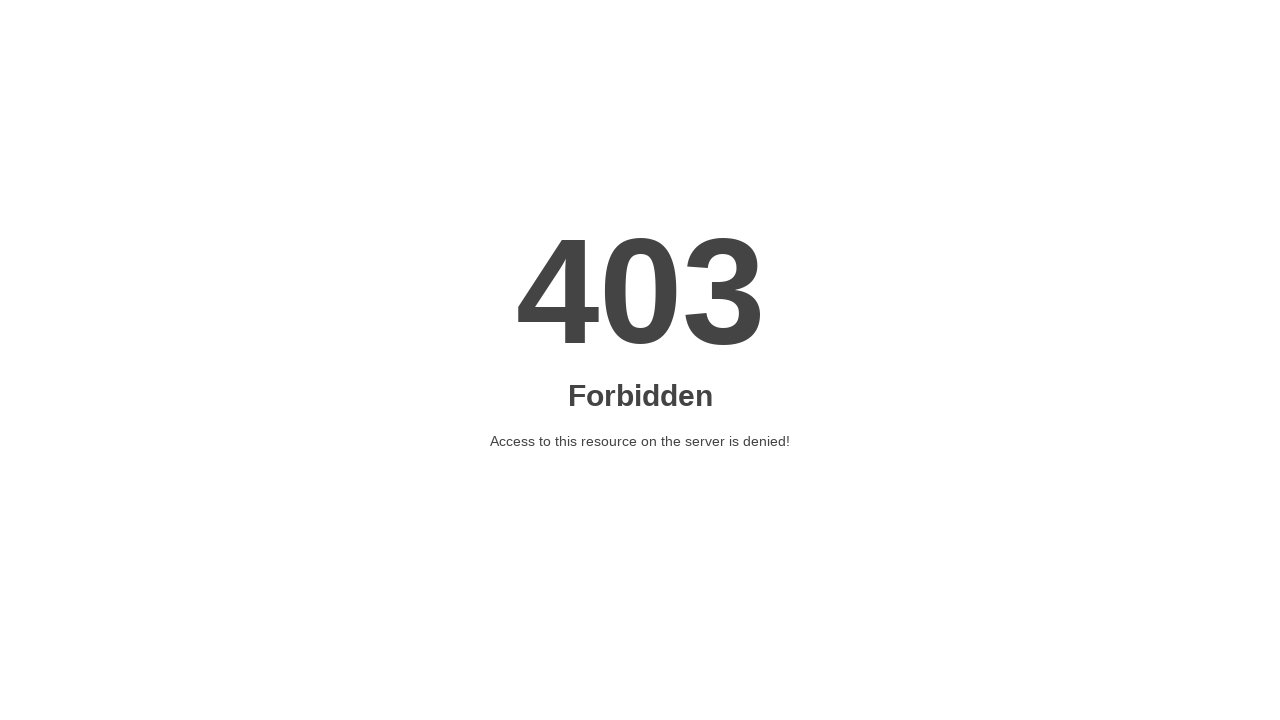